Tests checkbox functionality by checking and unchecking the first checkbox option and verifying its state

Starting URL: https://rahulshettyacademy.com/AutomationPractice/

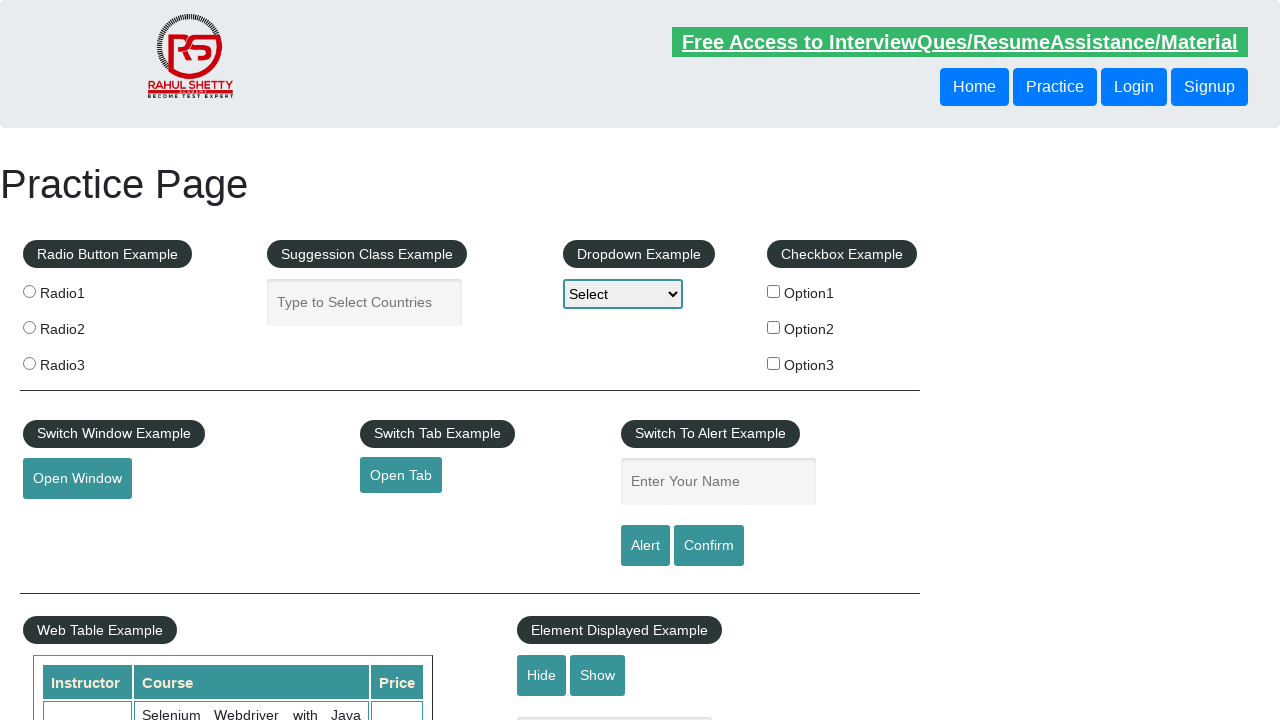

Clicked first checkbox to check it at (774, 291) on #checkBoxOption1
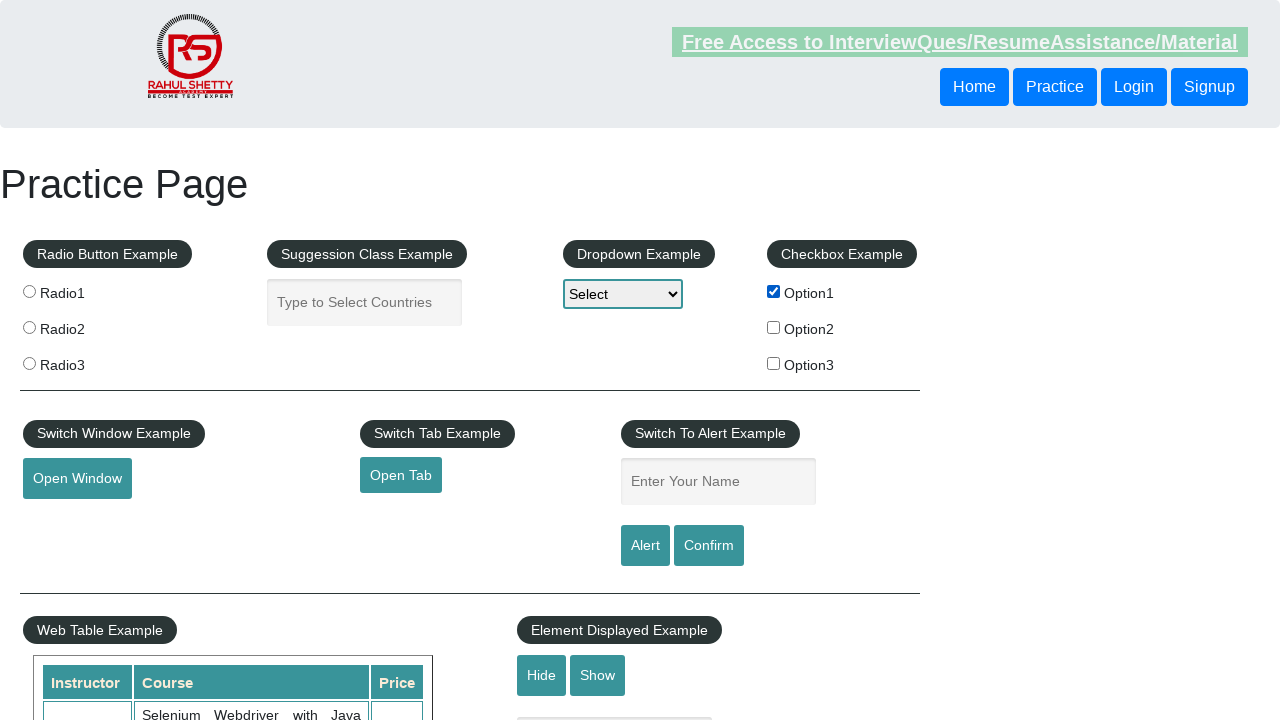

Verified first checkbox is checked
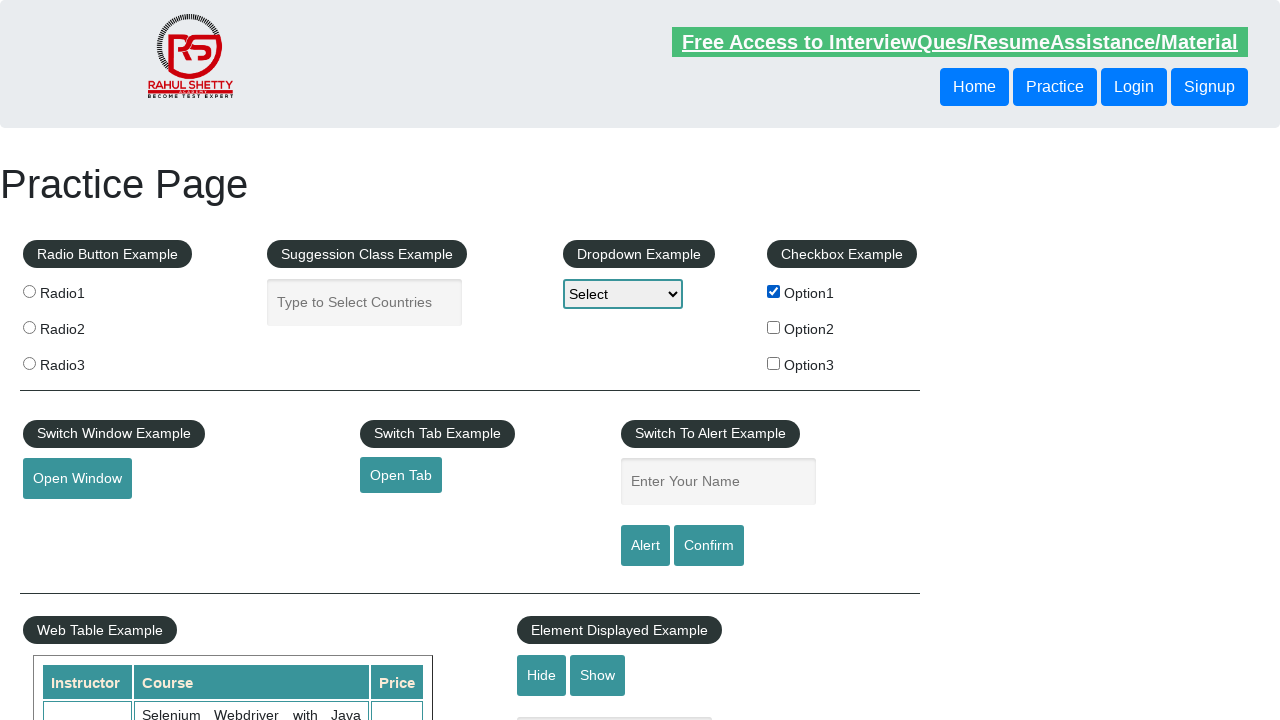

Clicked first checkbox to uncheck it at (774, 291) on #checkBoxOption1
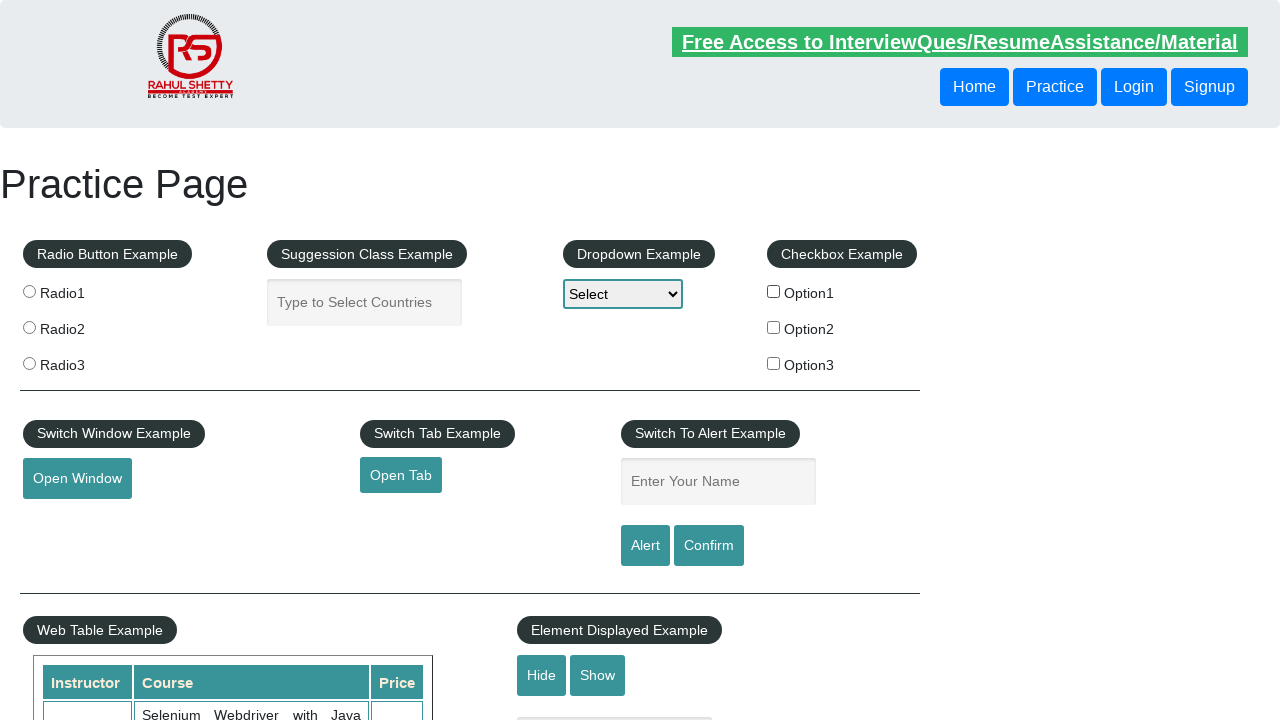

Verified first checkbox is unchecked
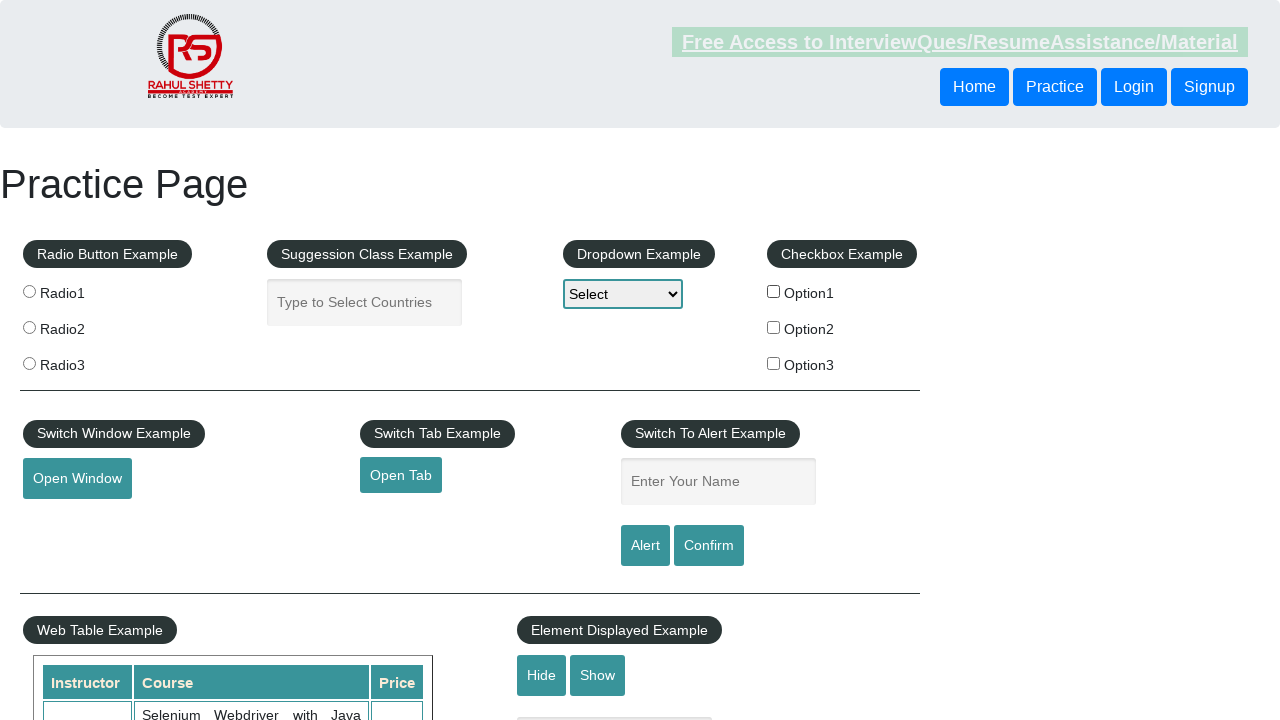

Retrieved checkbox example container size - Width: 155.59375, Height: 149.59375
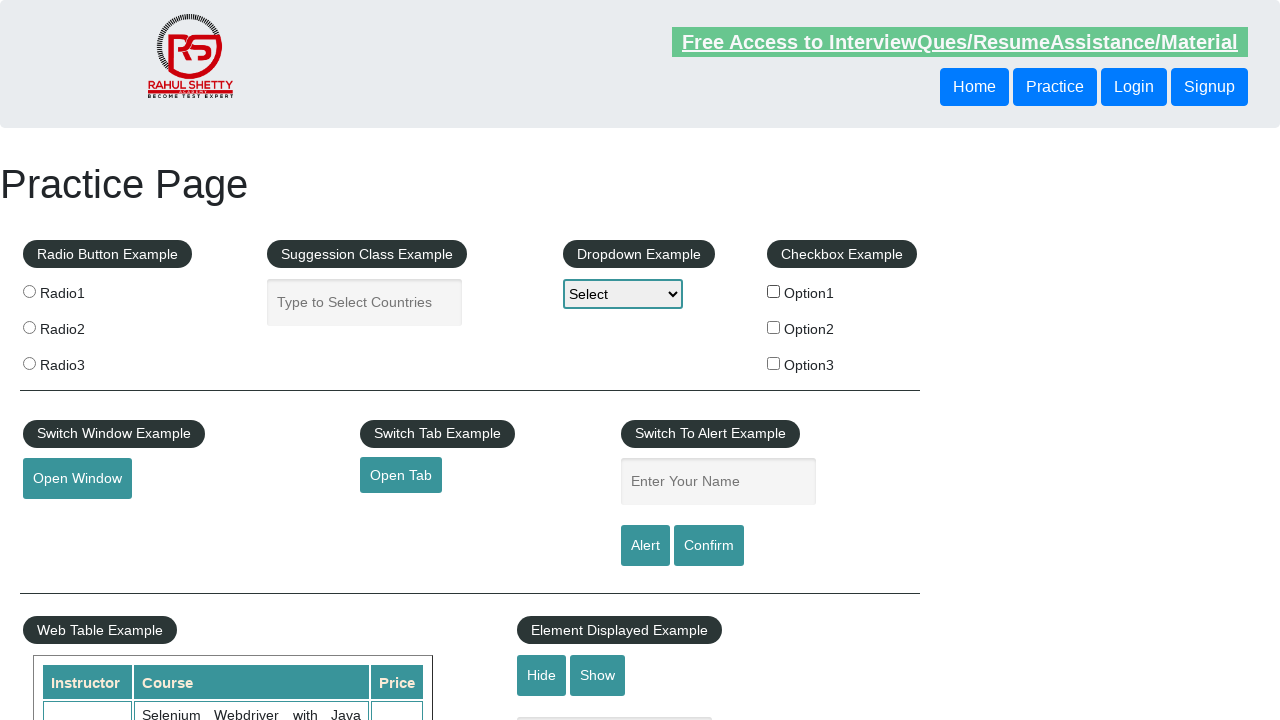

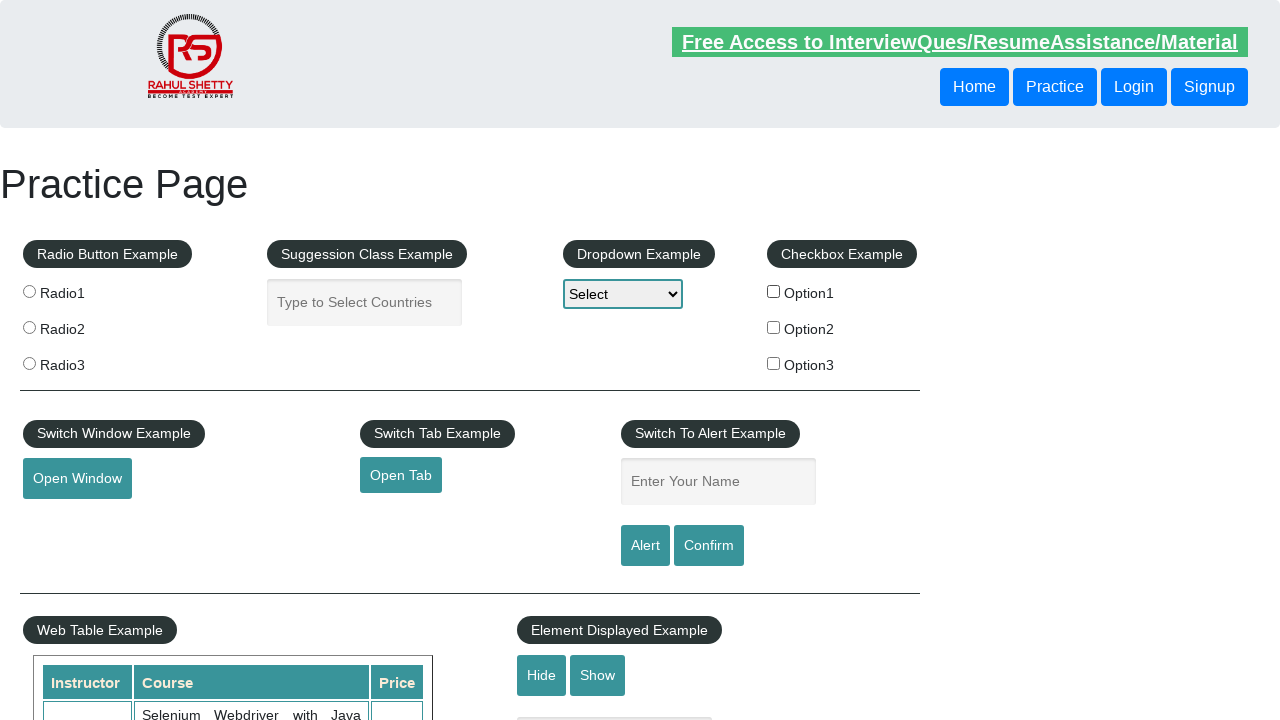